Tests a contact form by filling only the name field and submitting, then verifies the result message displays the entered name

Starting URL: https://lm.skillbox.cc/qa_tester/module02/homework1/

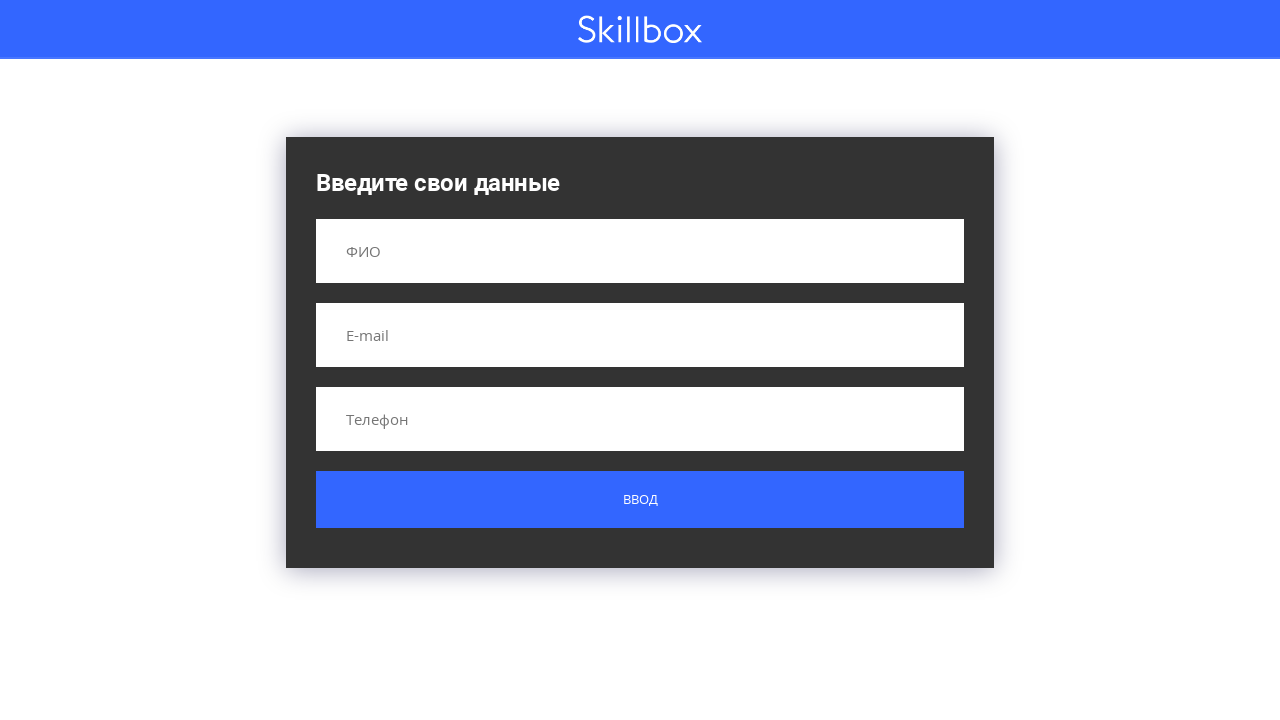

Filled name field with 'Иванов Иван Иванович' on input[name='name']
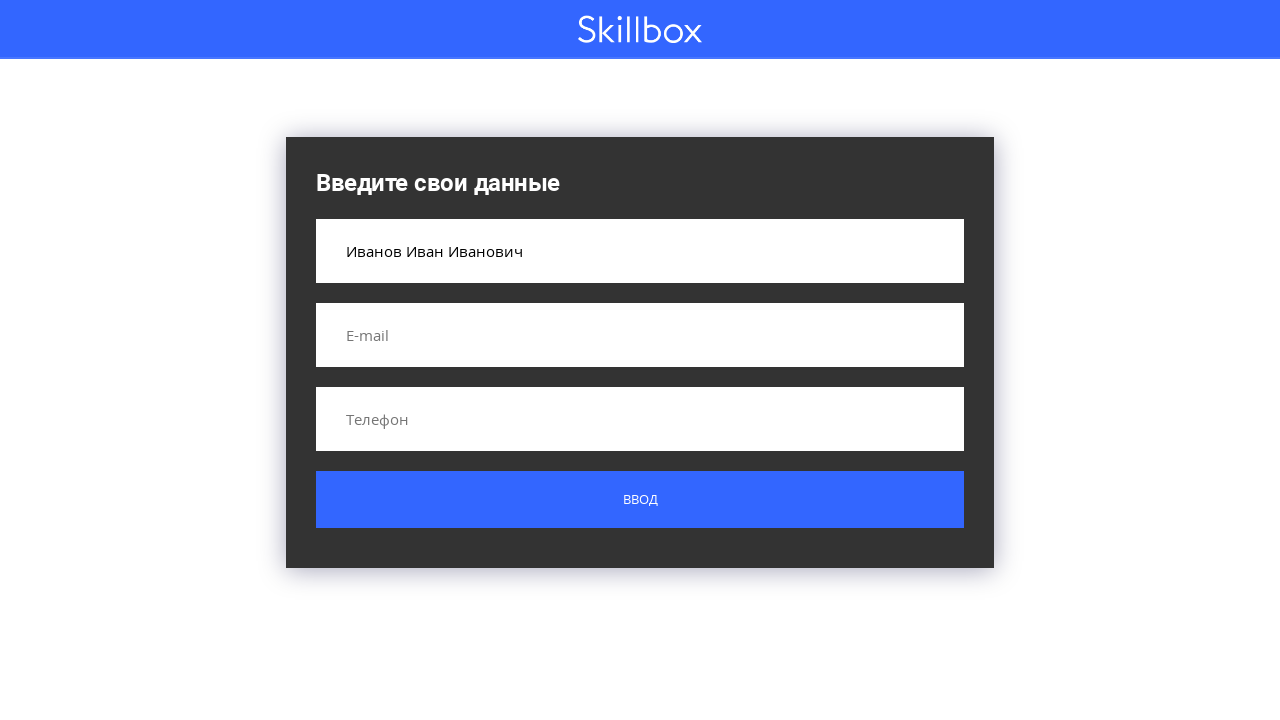

Clicked submit button at (640, 500) on .button
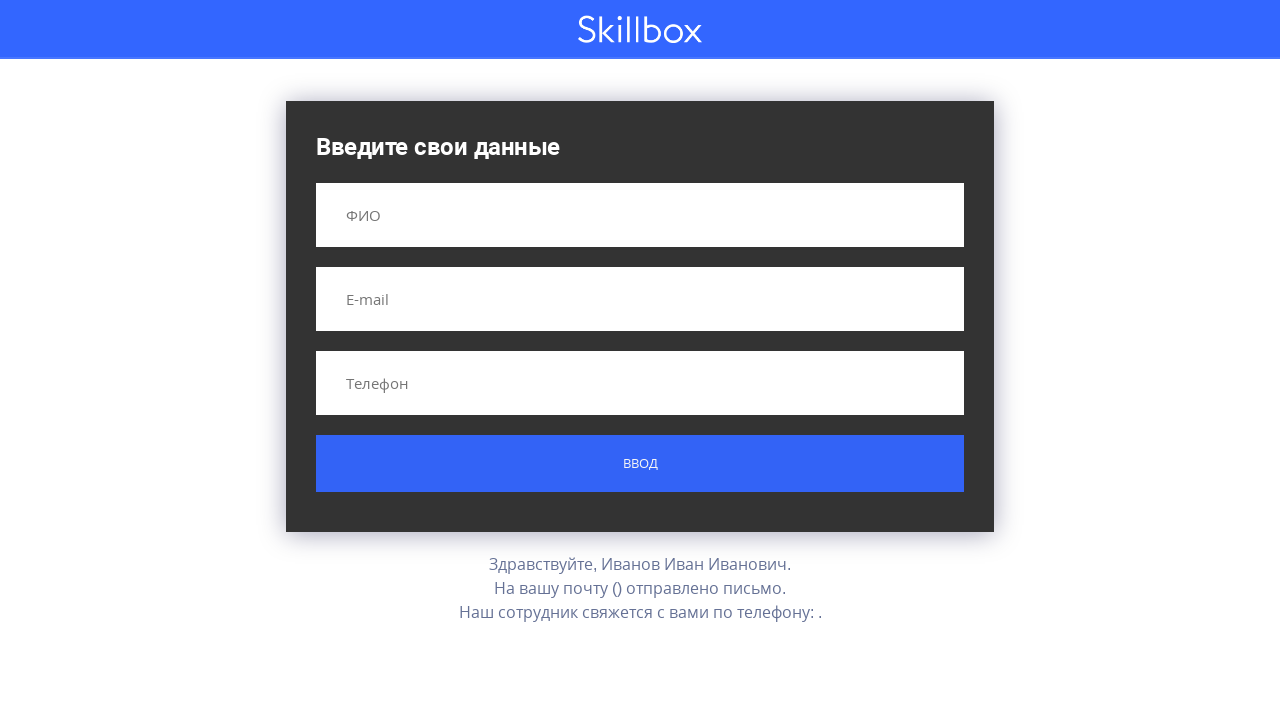

Result message appeared displaying the entered name
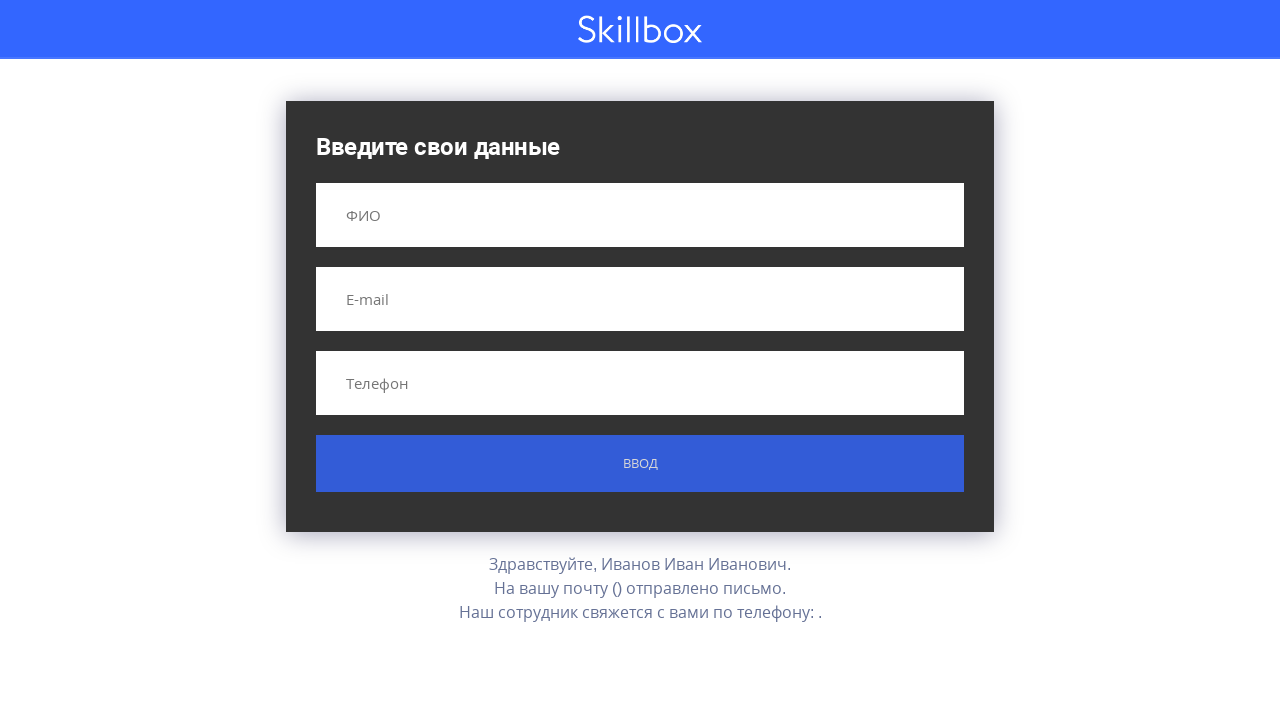

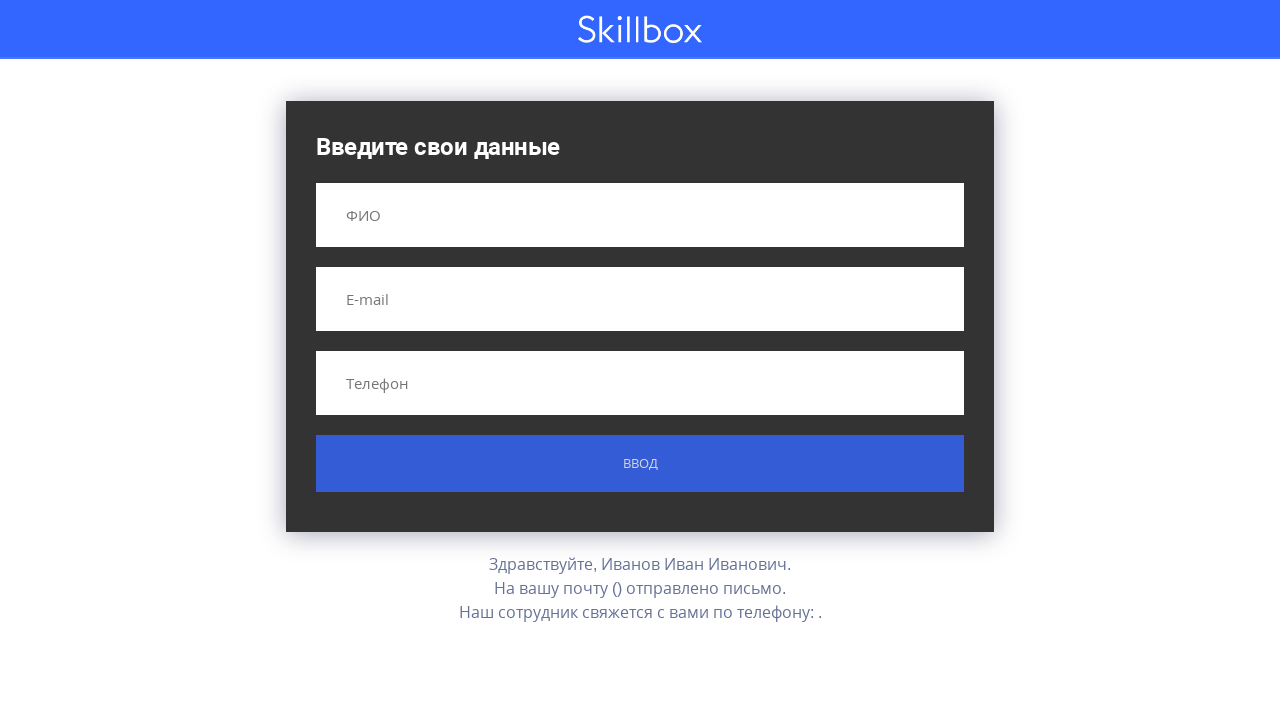